Tests that new todo items are appended to the bottom of the list by creating 3 items and verifying the count

Starting URL: https://demo.playwright.dev/todomvc

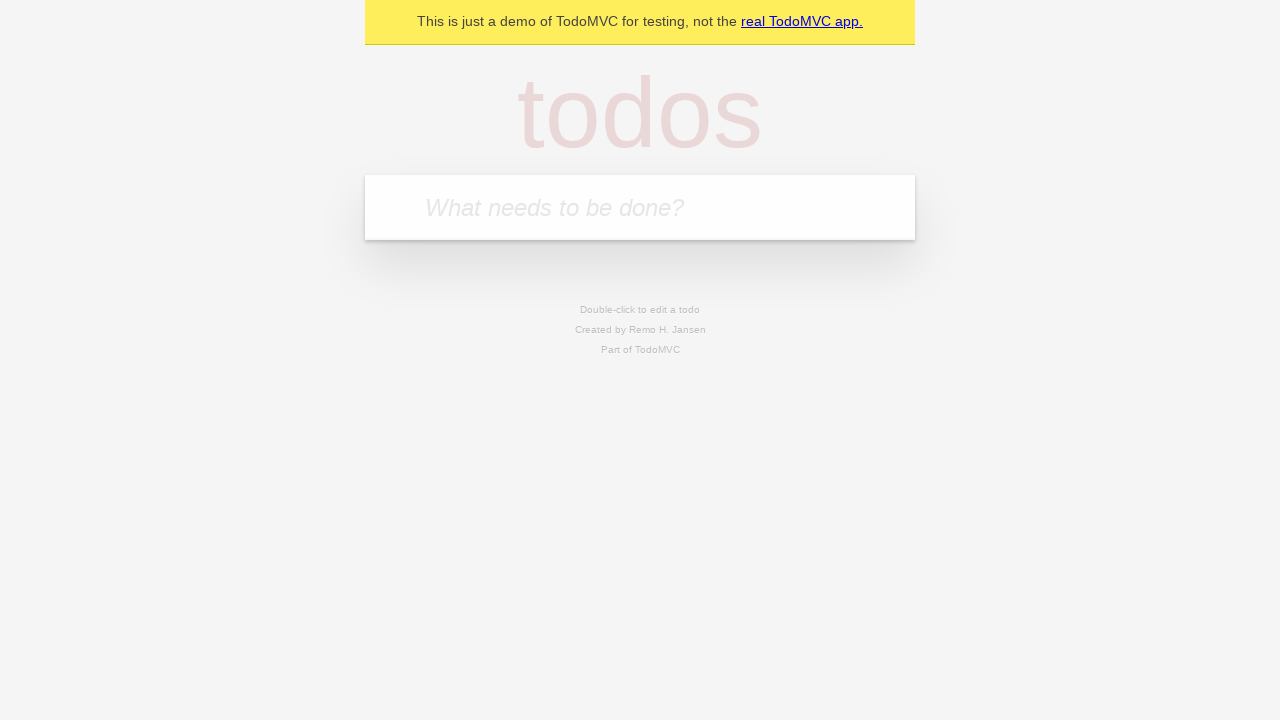

Located todo input field with placeholder 'What needs to be done?'
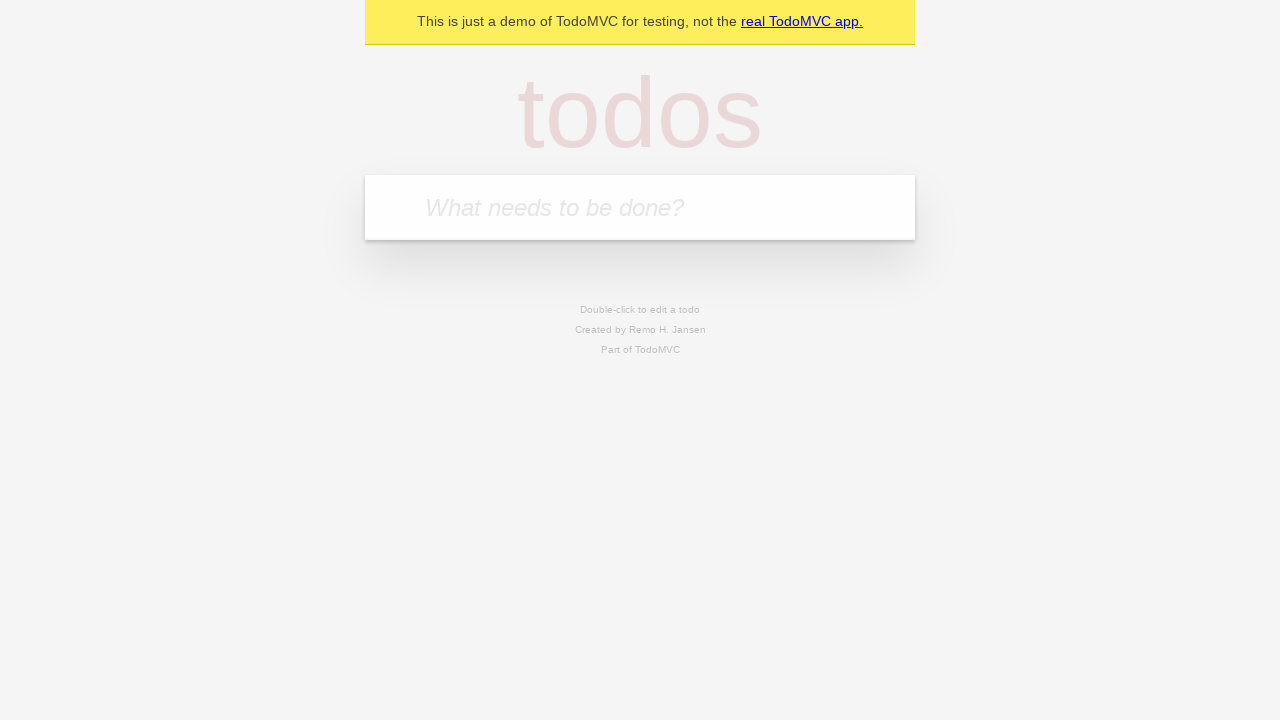

Filled first todo item: 'buy some cheese' on internal:attr=[placeholder="What needs to be done?"i]
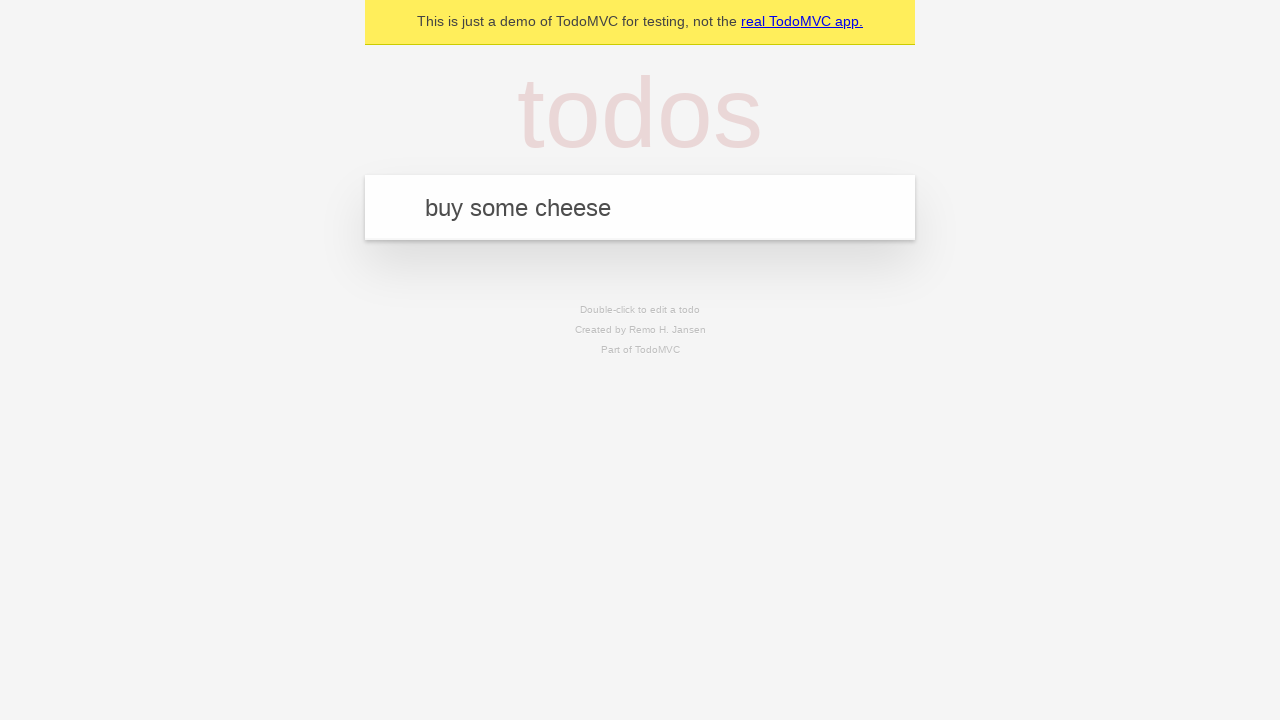

Pressed Enter to add first todo item on internal:attr=[placeholder="What needs to be done?"i]
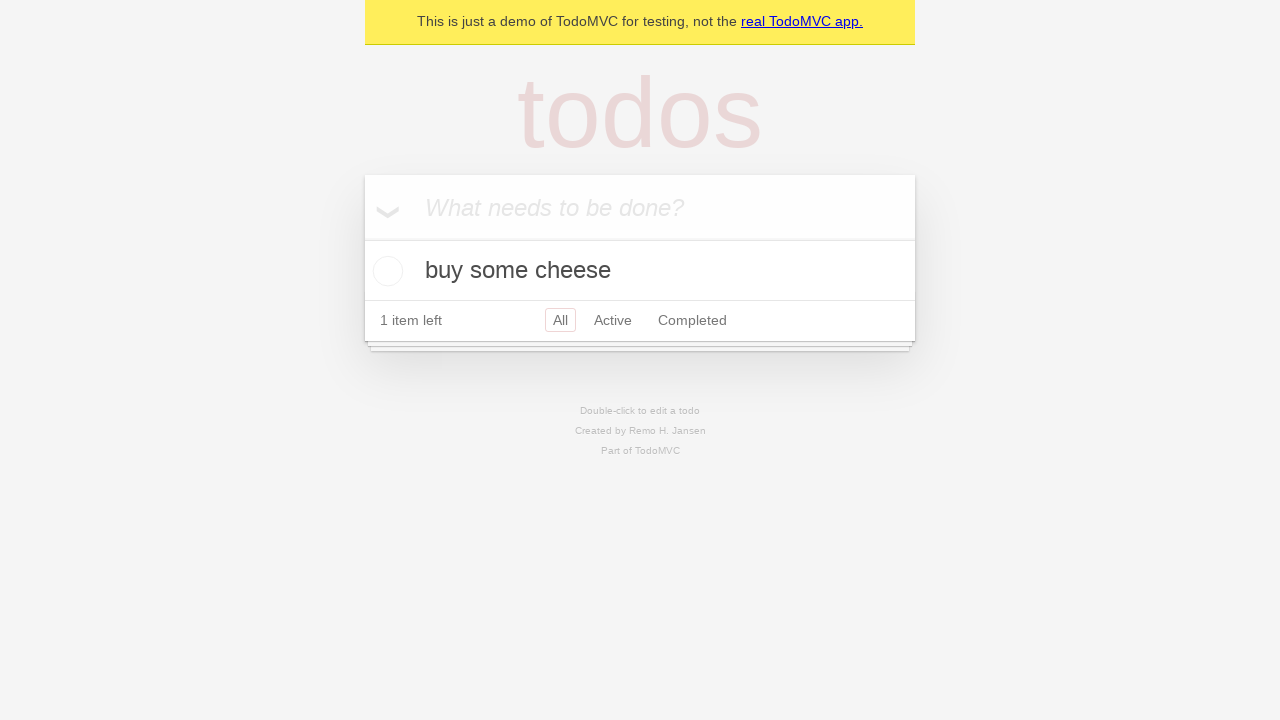

Filled second todo item: 'feed the cat' on internal:attr=[placeholder="What needs to be done?"i]
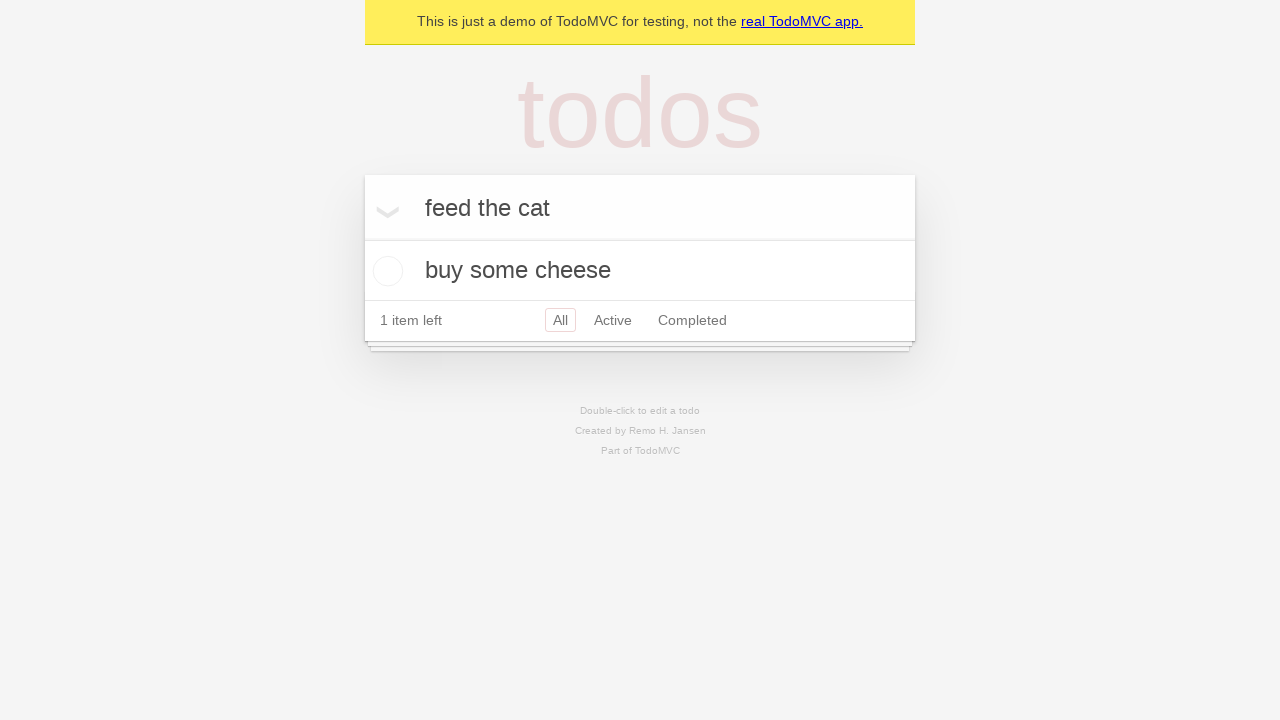

Pressed Enter to add second todo item on internal:attr=[placeholder="What needs to be done?"i]
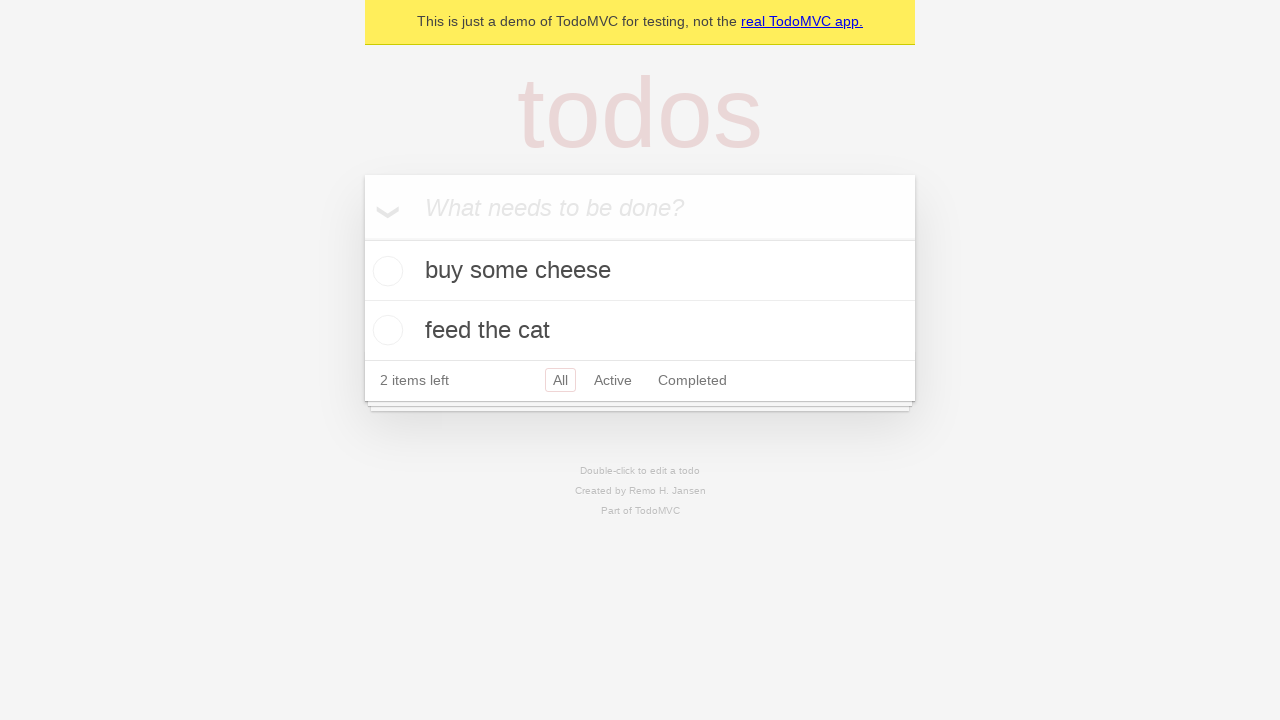

Filled third todo item: 'book a doctors appointment' on internal:attr=[placeholder="What needs to be done?"i]
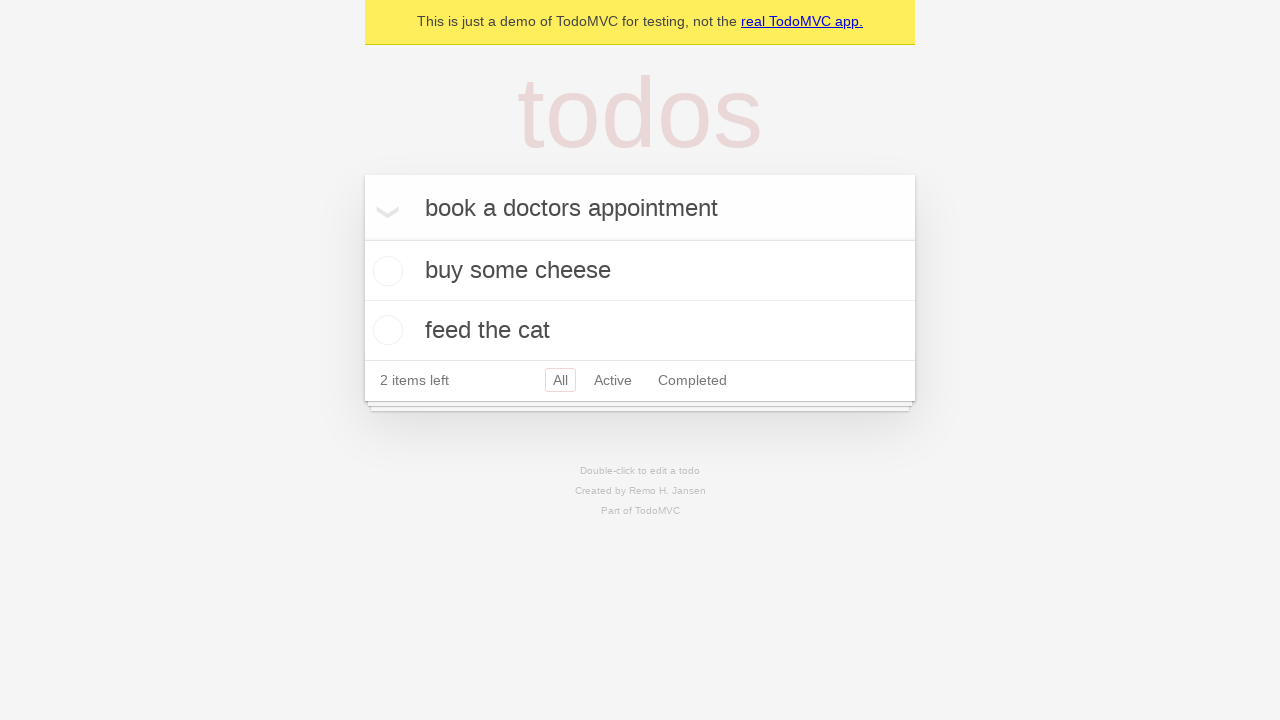

Pressed Enter to add third todo item on internal:attr=[placeholder="What needs to be done?"i]
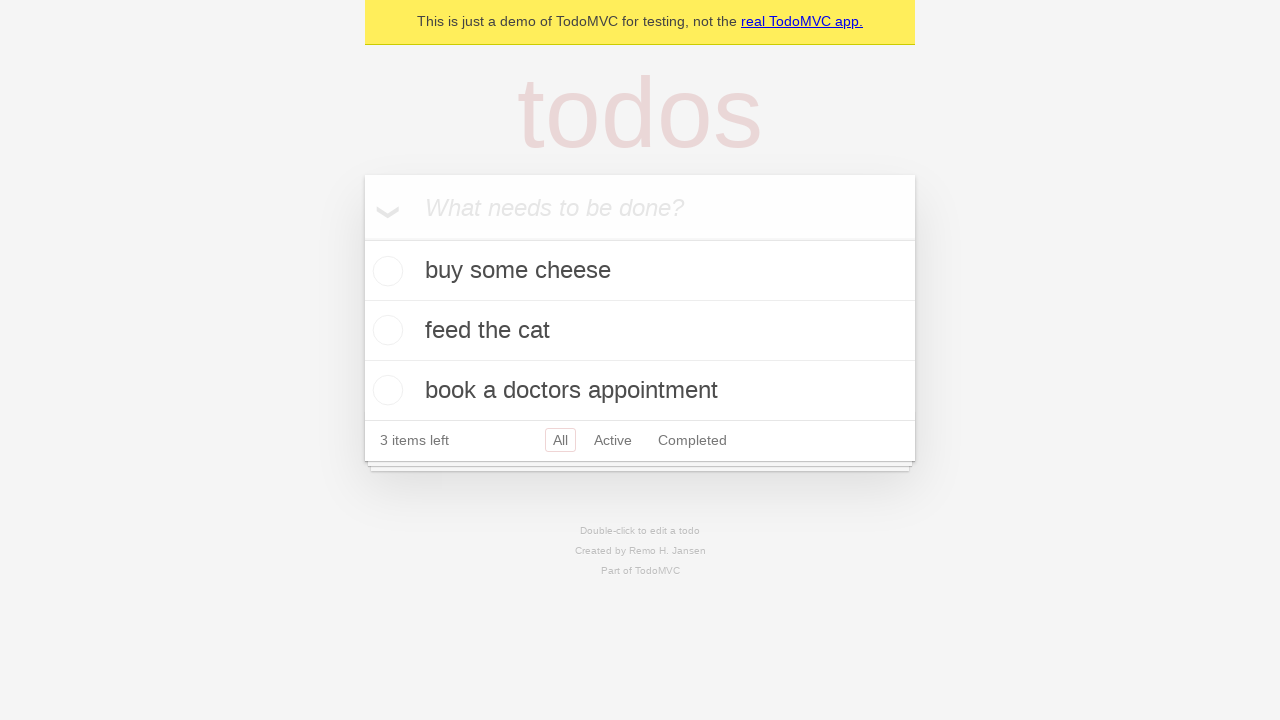

Todo count element loaded, verifying 3 items were appended to the list
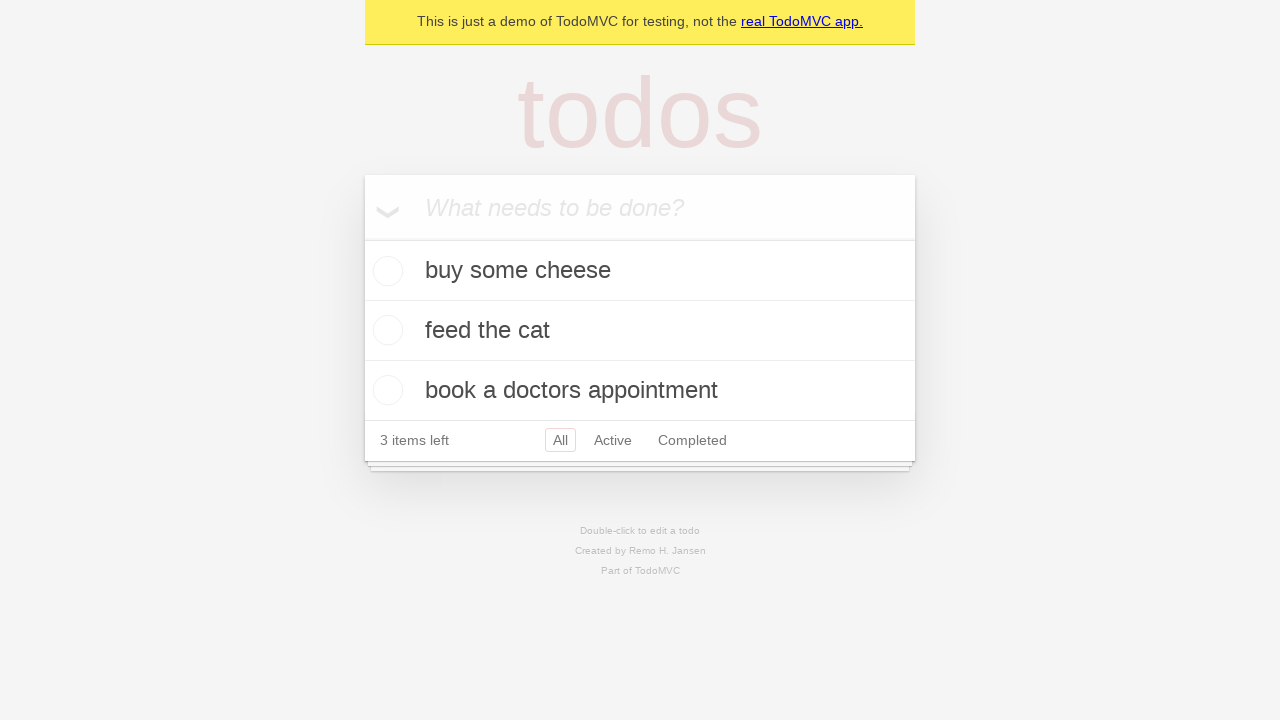

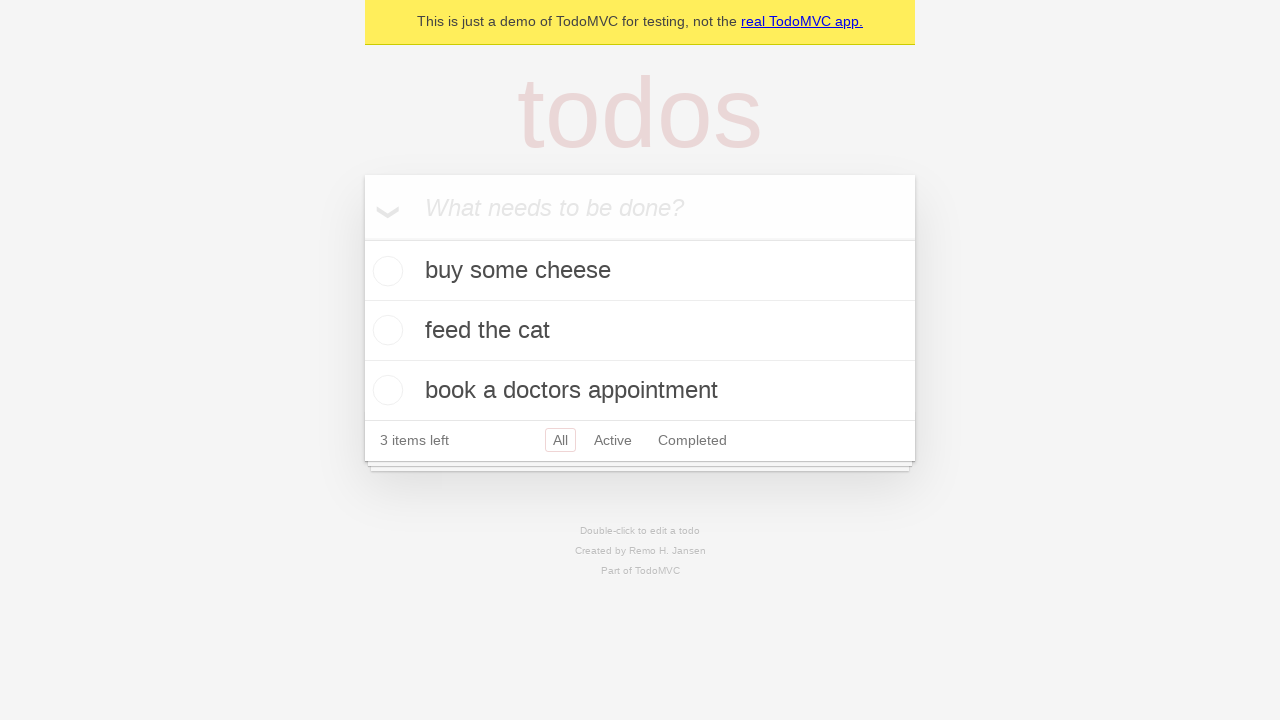